Tests various form input elements on a practice automation page including radio buttons, autocomplete suggestions, dropdown selection, checkboxes, and opening a new window.

Starting URL: https://rahulshettyacademy.com/AutomationPractice/

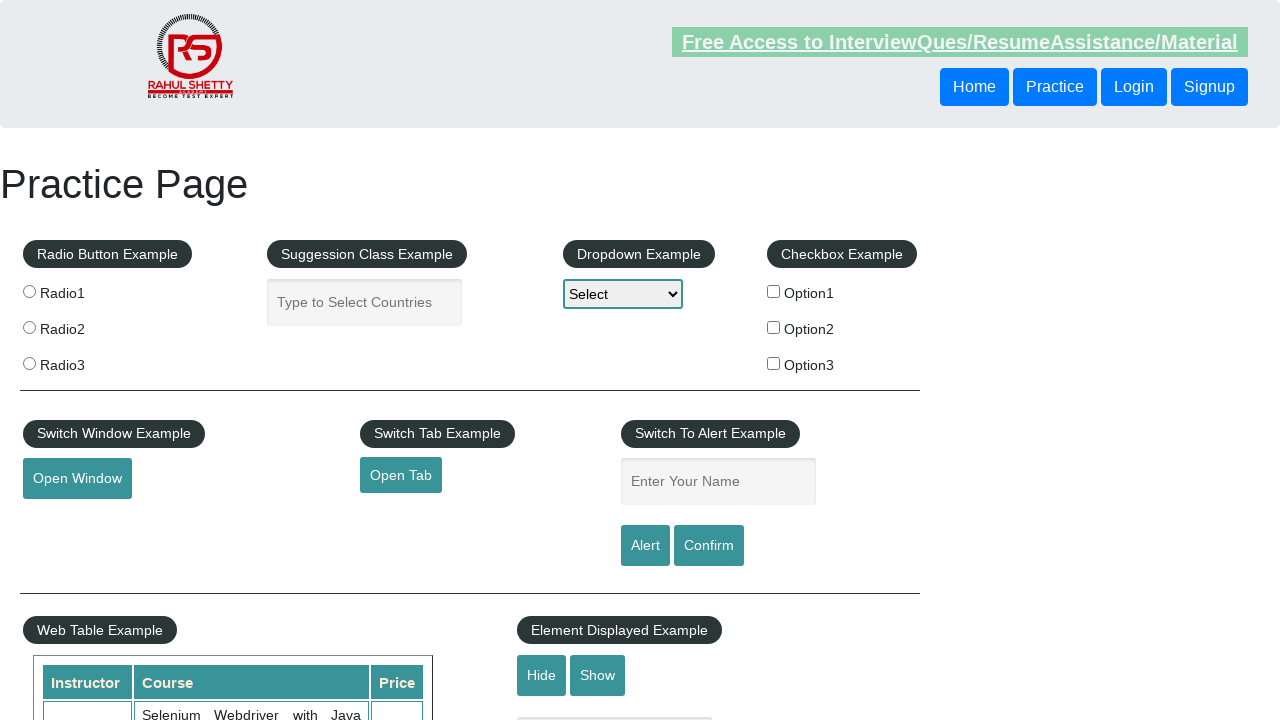

Clicked radio button option 3 at (29, 363) on input[value="radio3"]
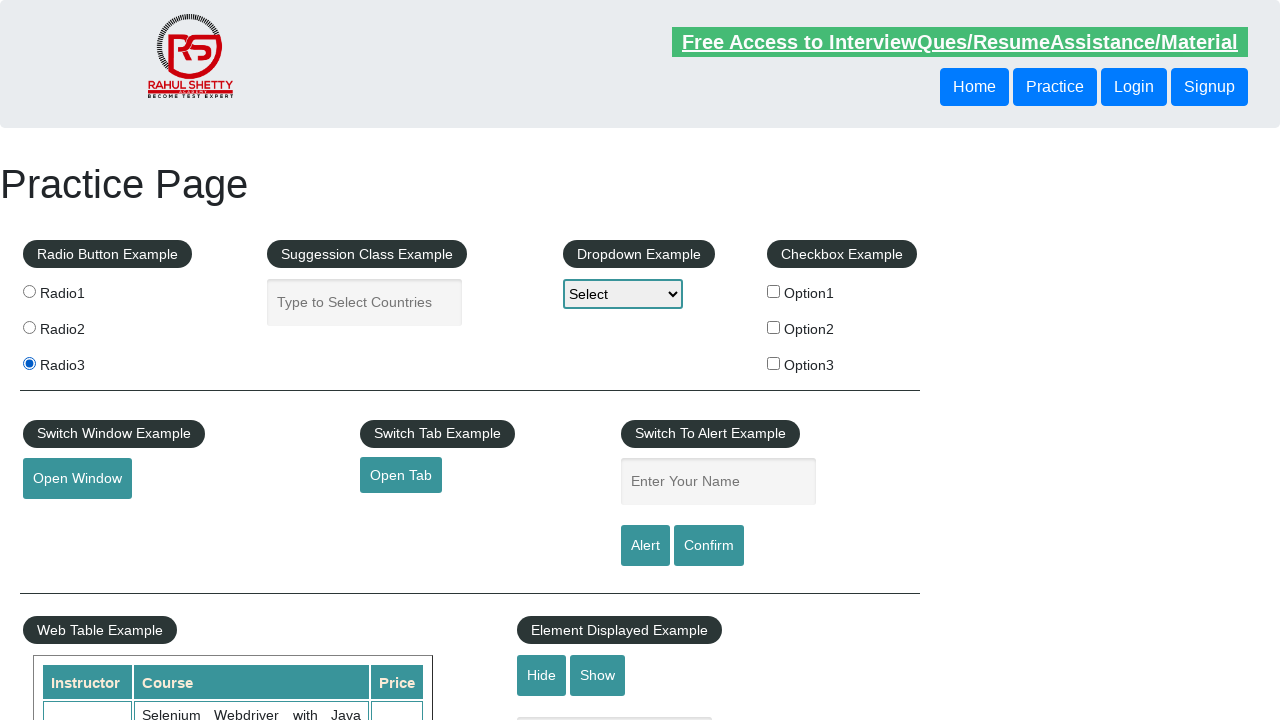

Filled autocomplete field with 'España' on #autocomplete
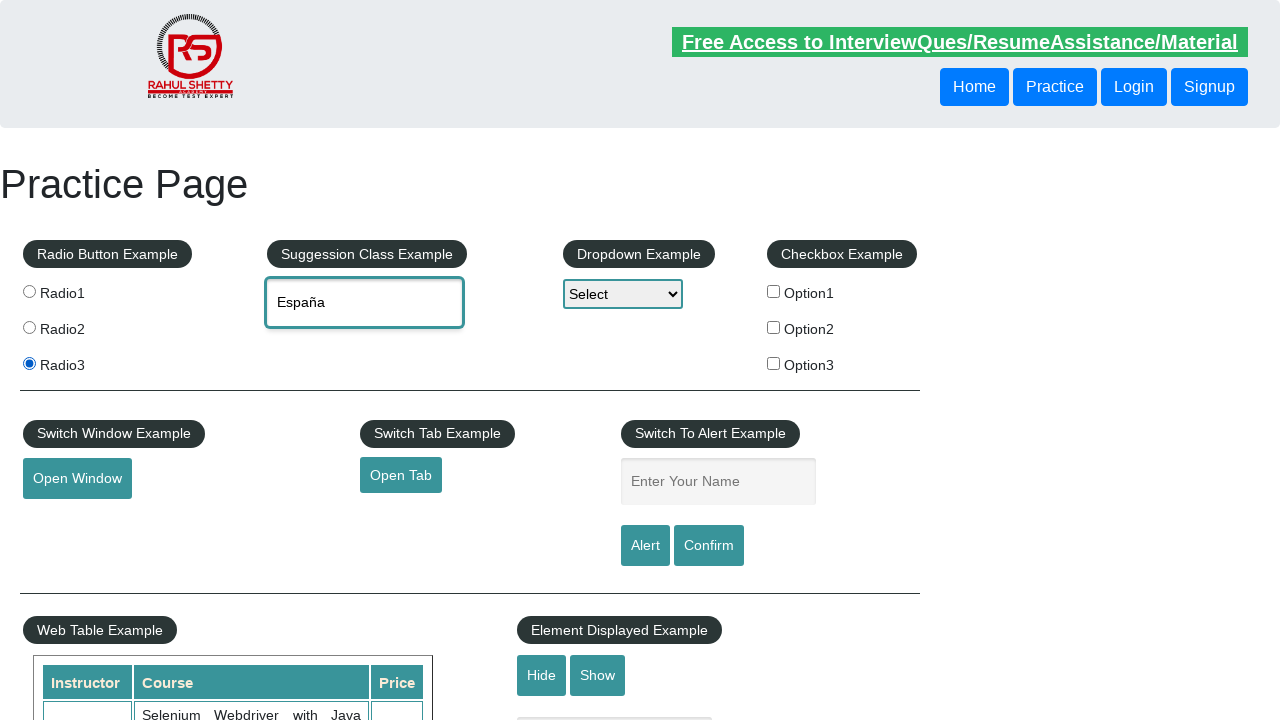

Selected option 2 from dropdown on #dropdown-class-example
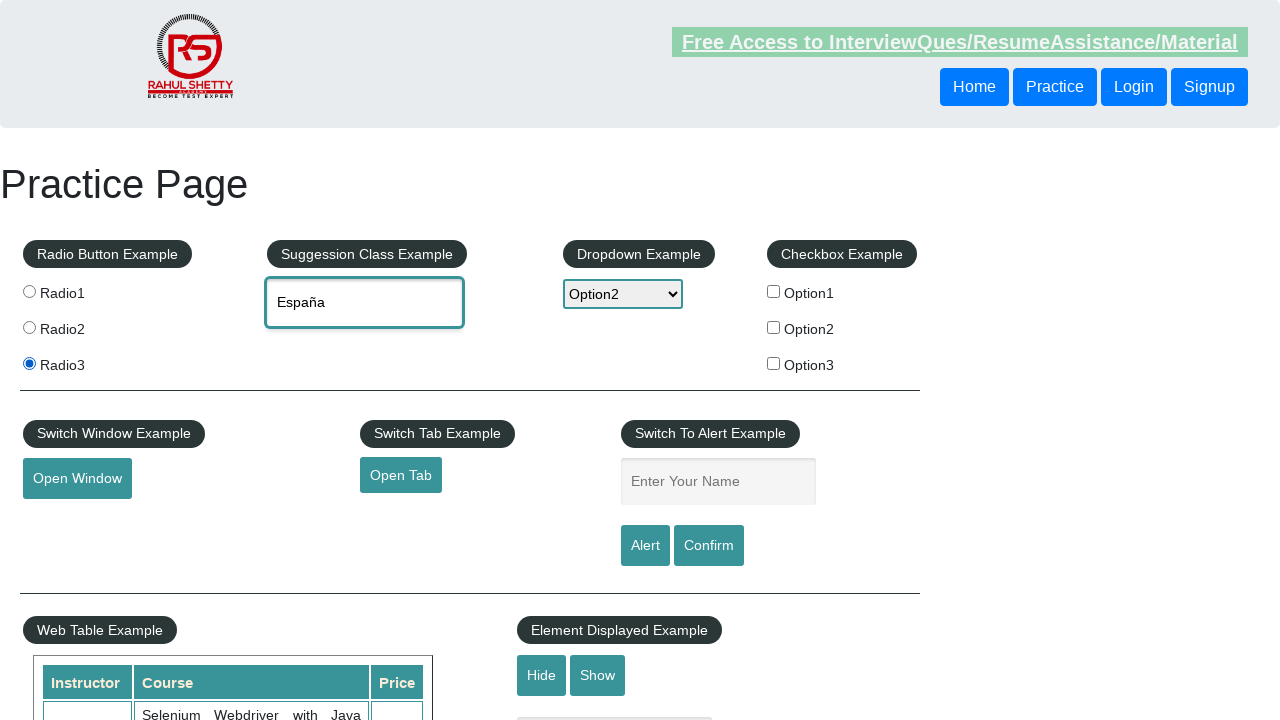

Clicked checkbox option 1 at (774, 291) on #checkBoxOption1
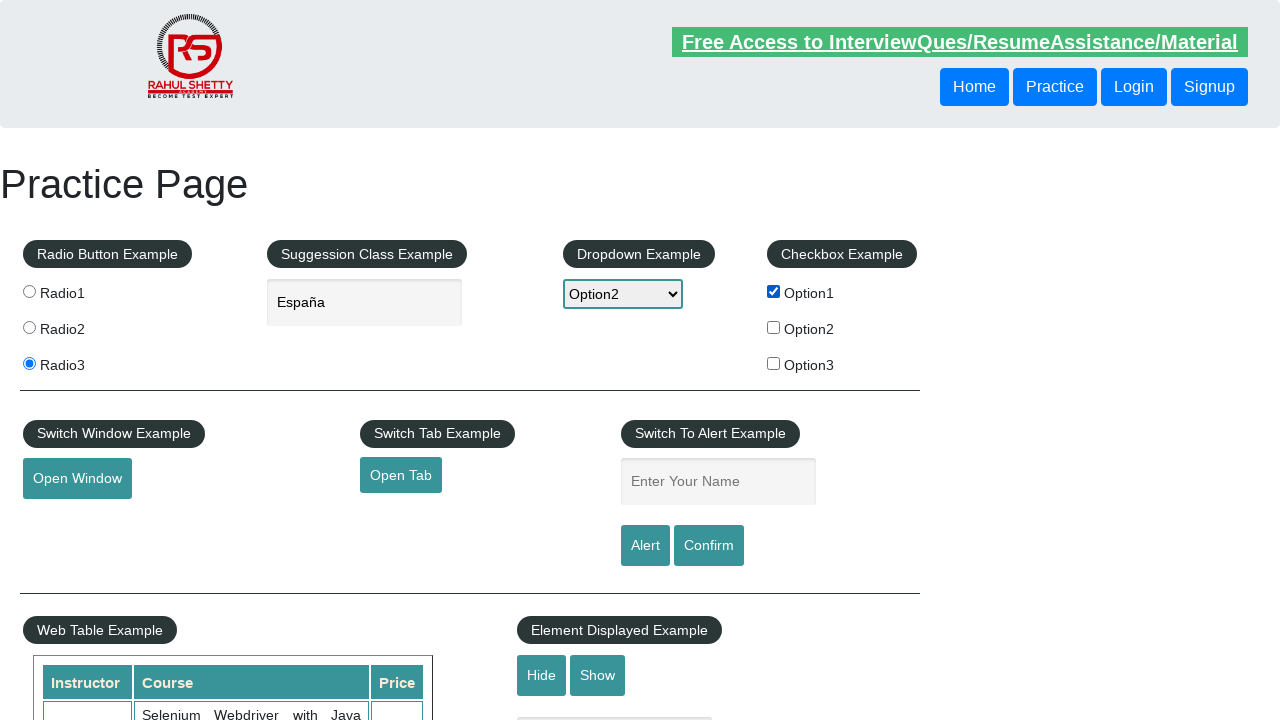

Clicked checkbox option 3 at (774, 363) on #checkBoxOption3
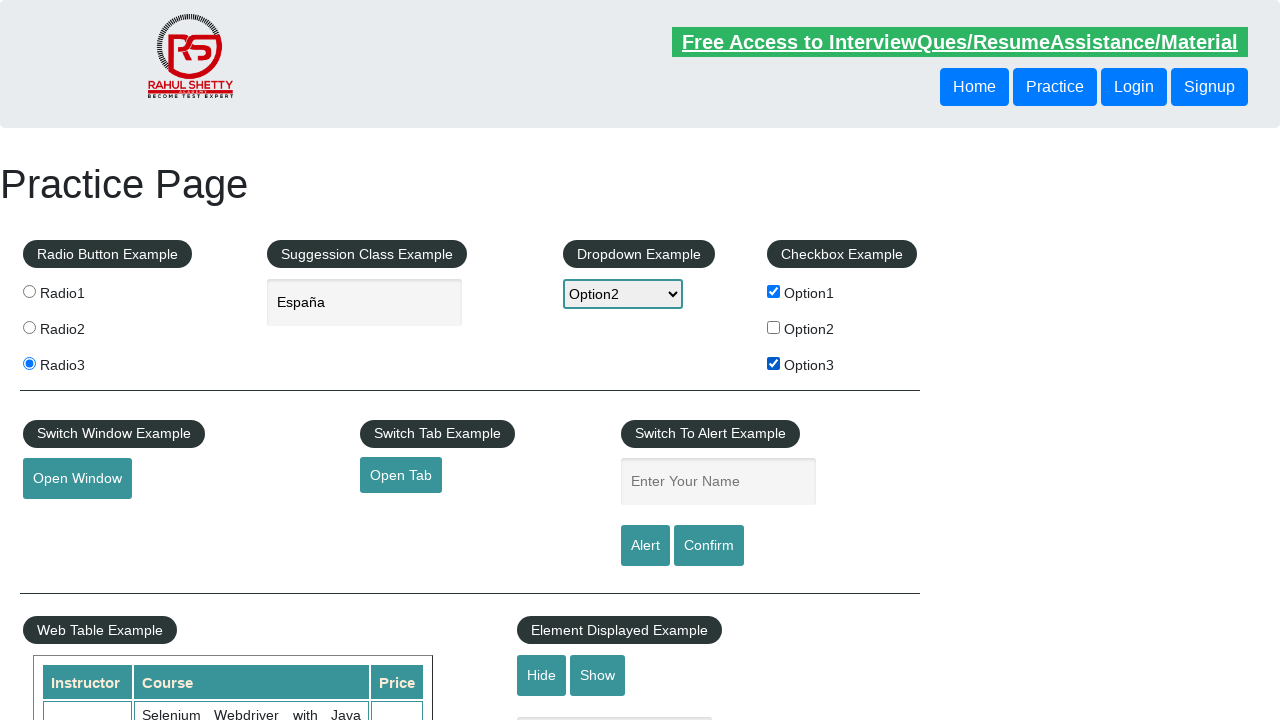

Clicked button to open new window at (77, 479) on #openwindow
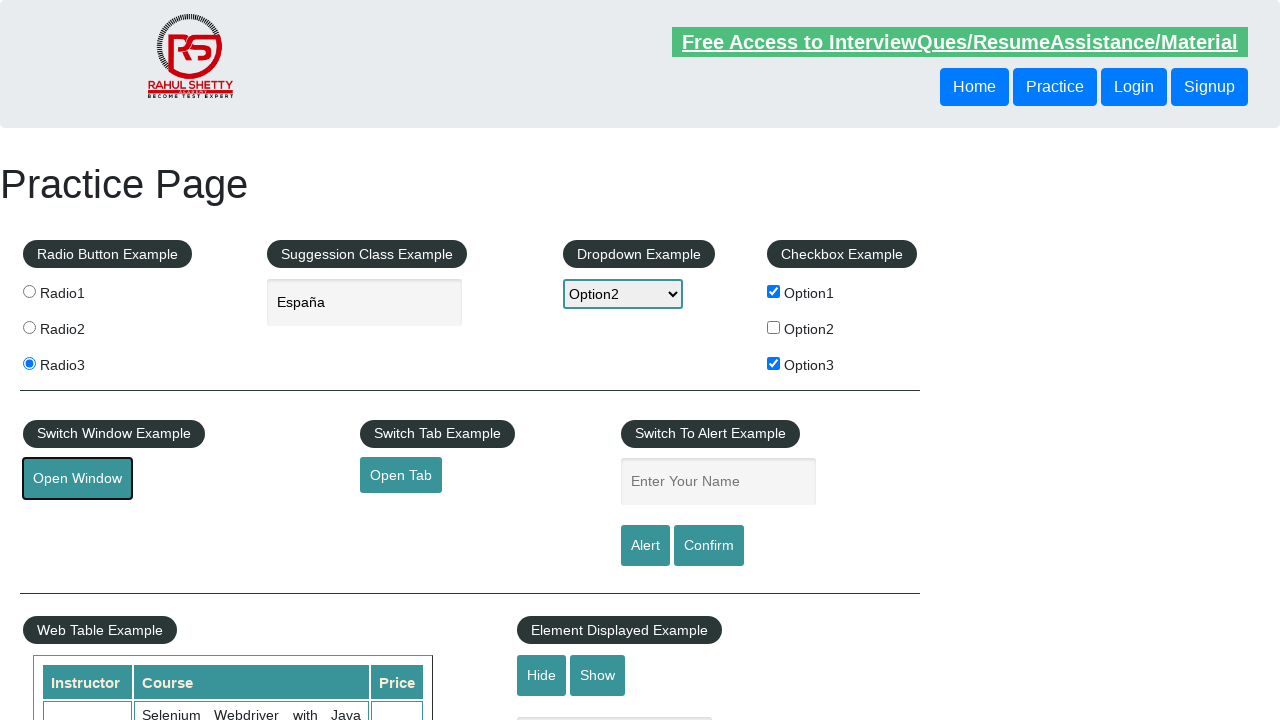

New popup window opened
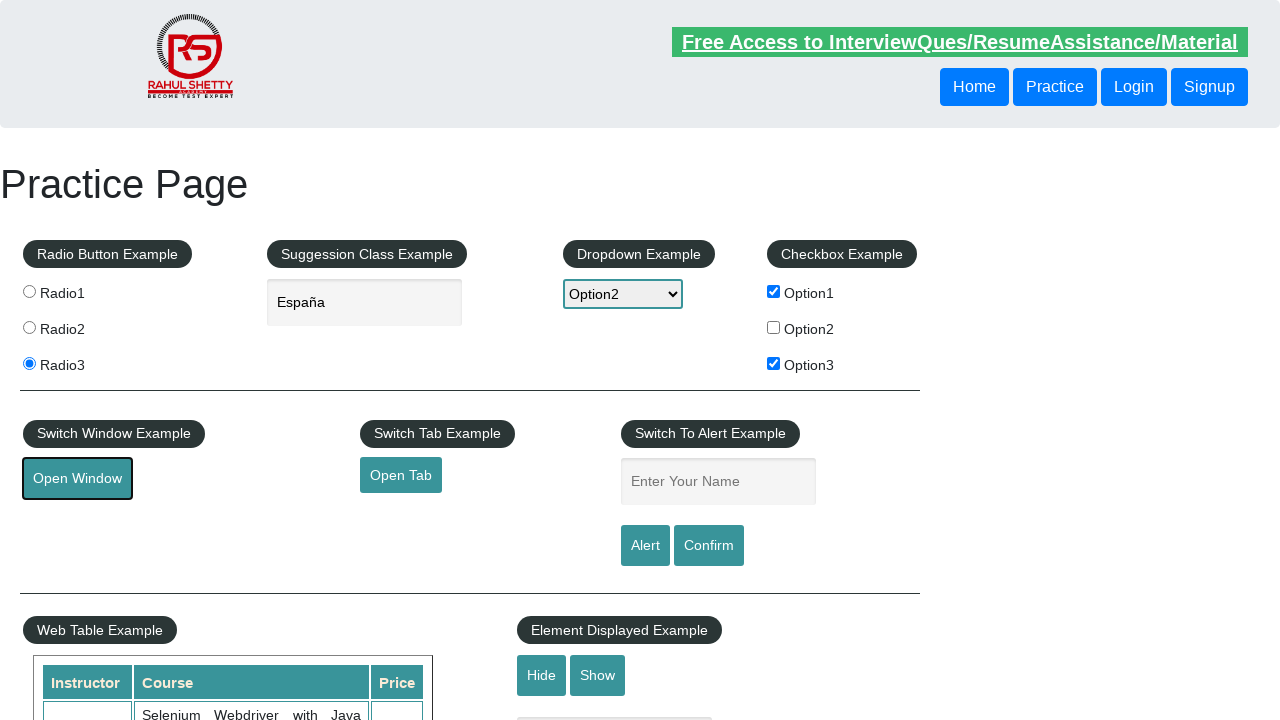

New popup window finished loading
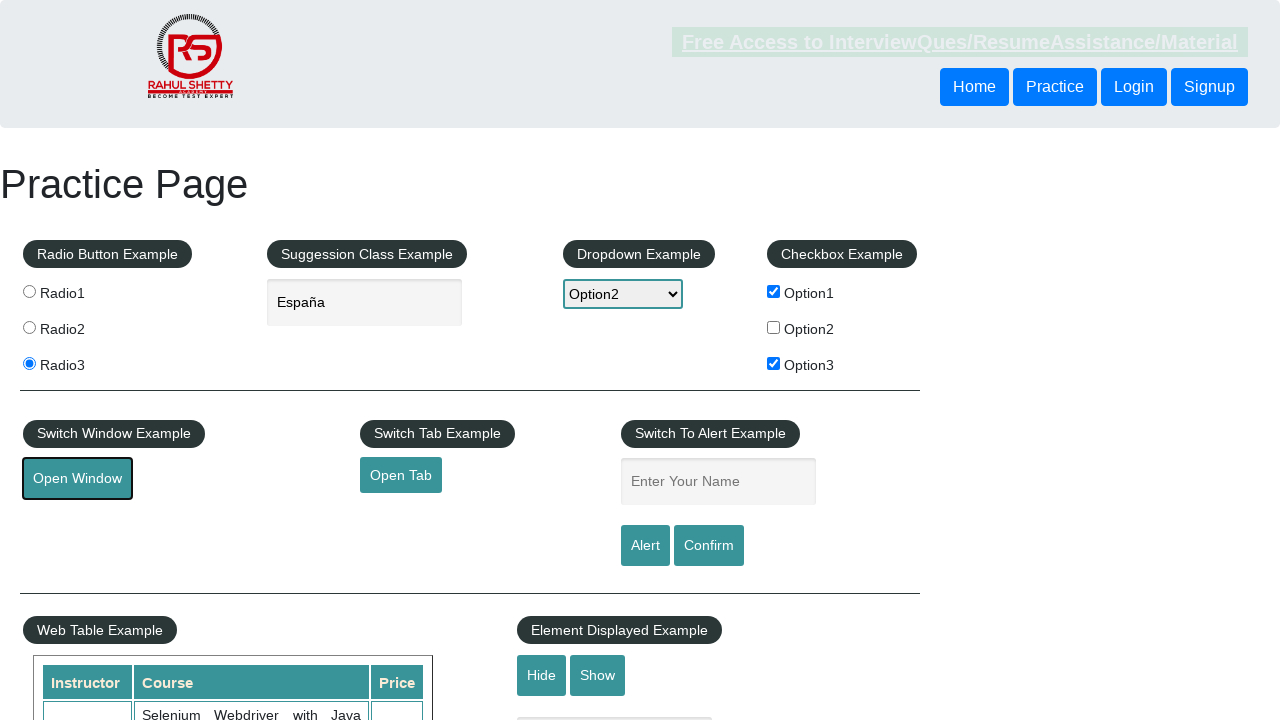

Closed popup window and returned to main page
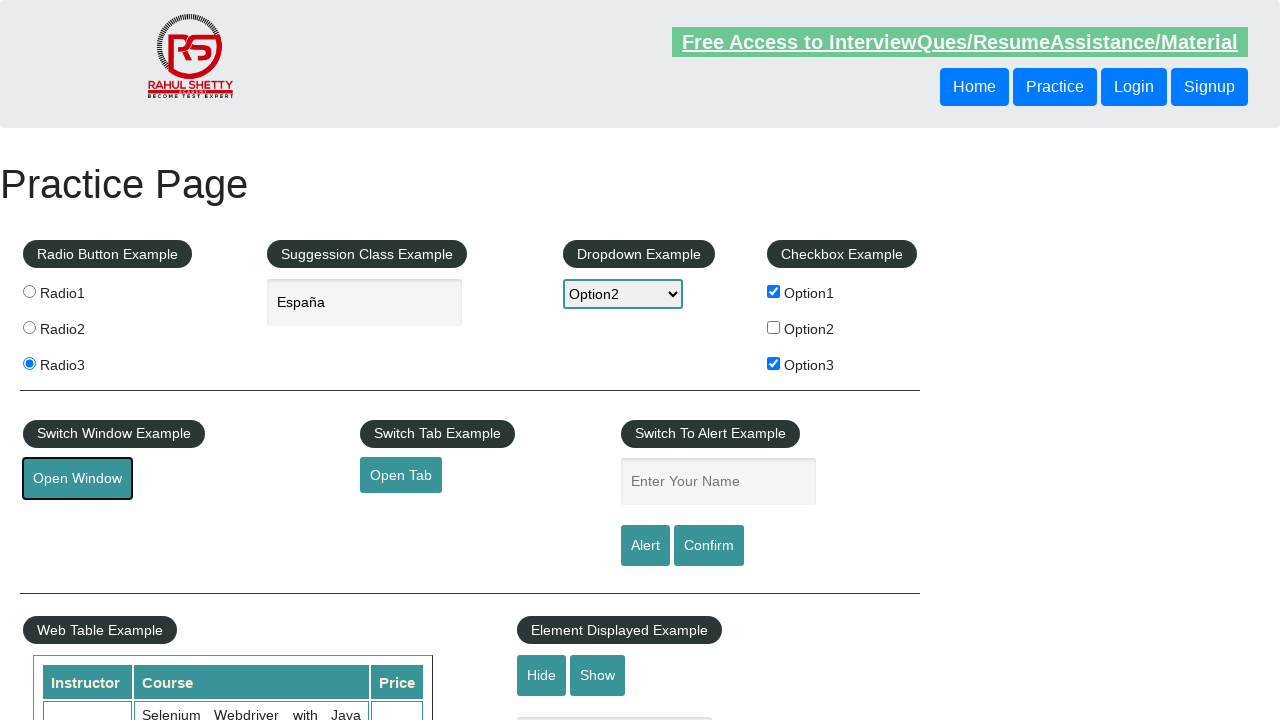

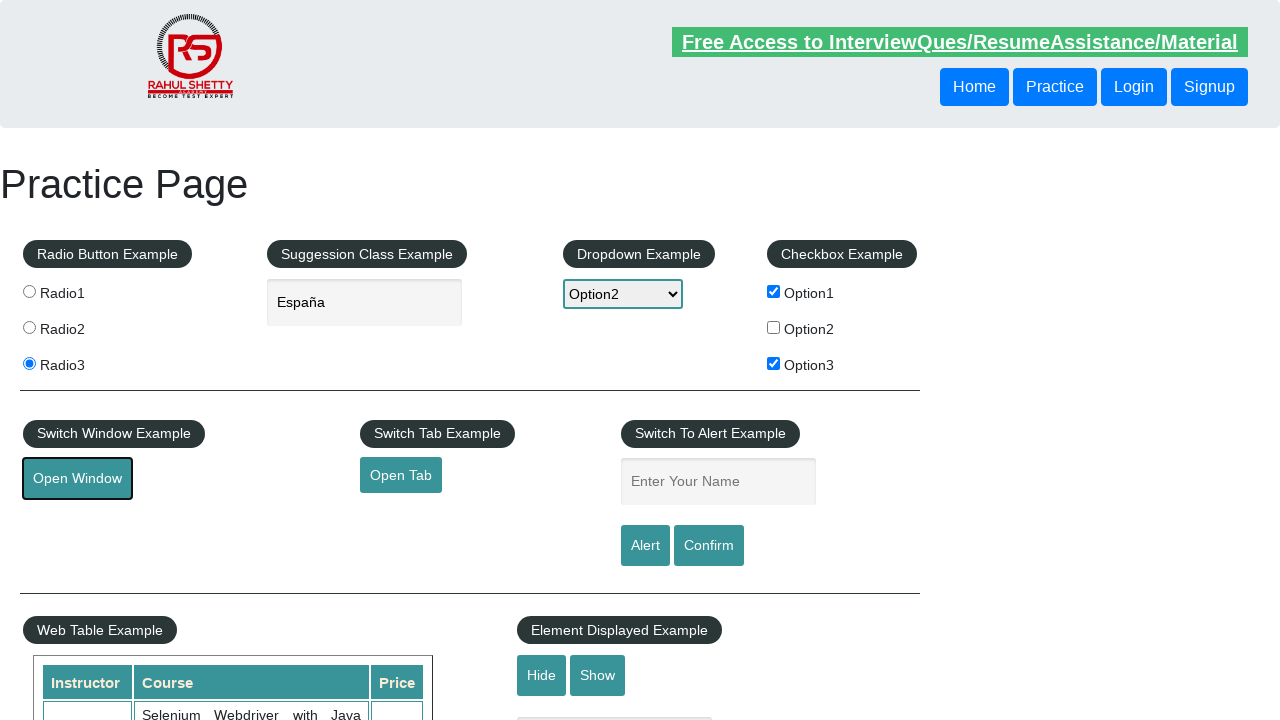